Tests radio button functionality by selecting a radio button option and verifying it is selected

Starting URL: https://selenium-select-practice.vercel.app/

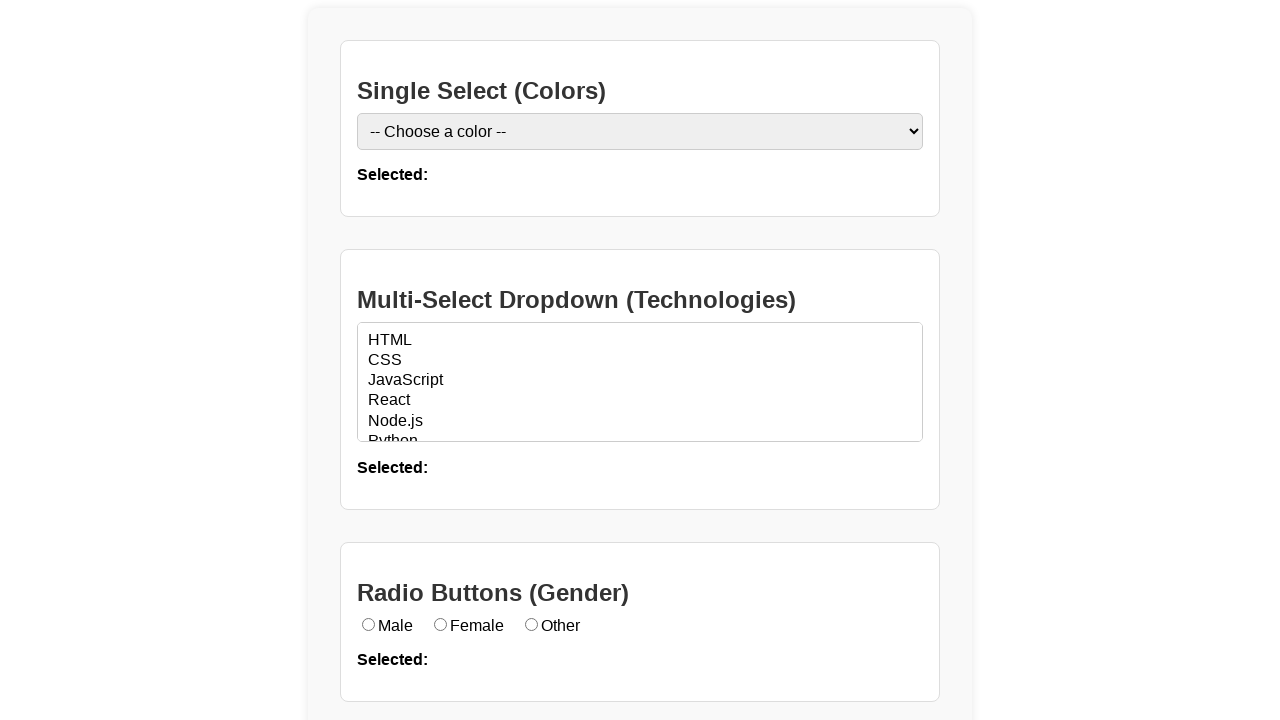

Located Female radio button element
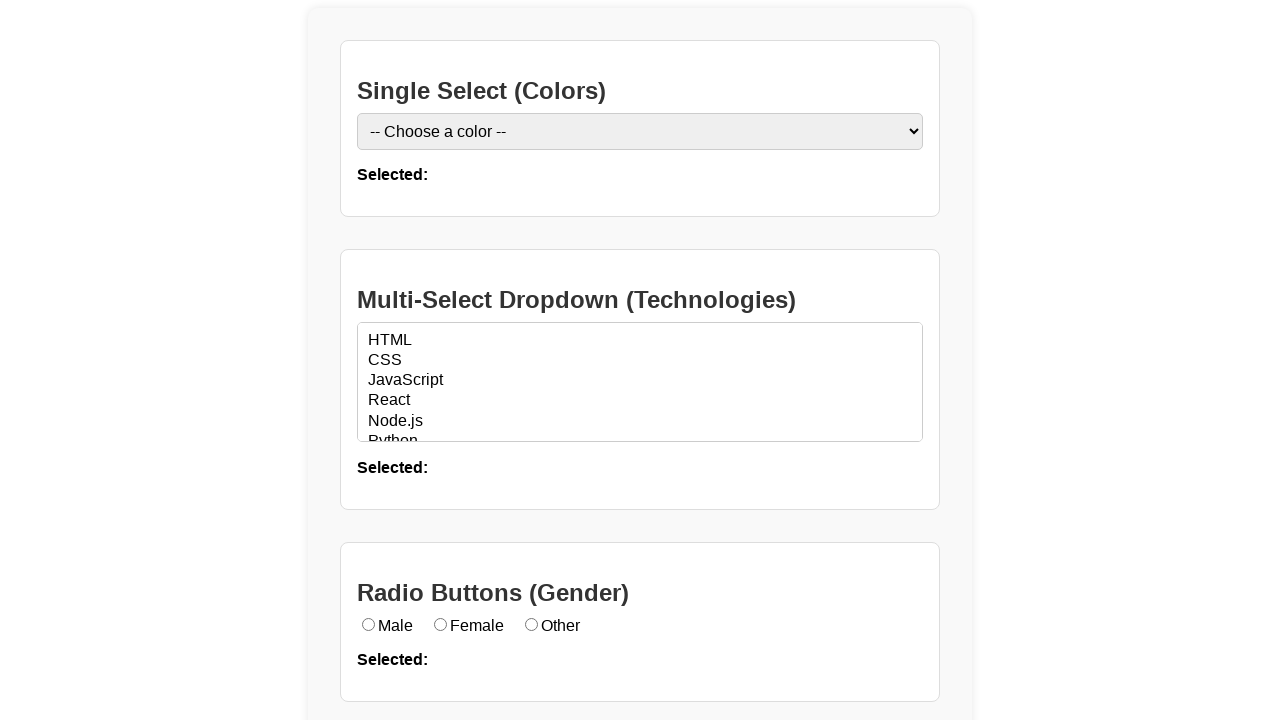

Clicked Female radio button at (440, 624) on xpath=//label/input[@value="Female"]
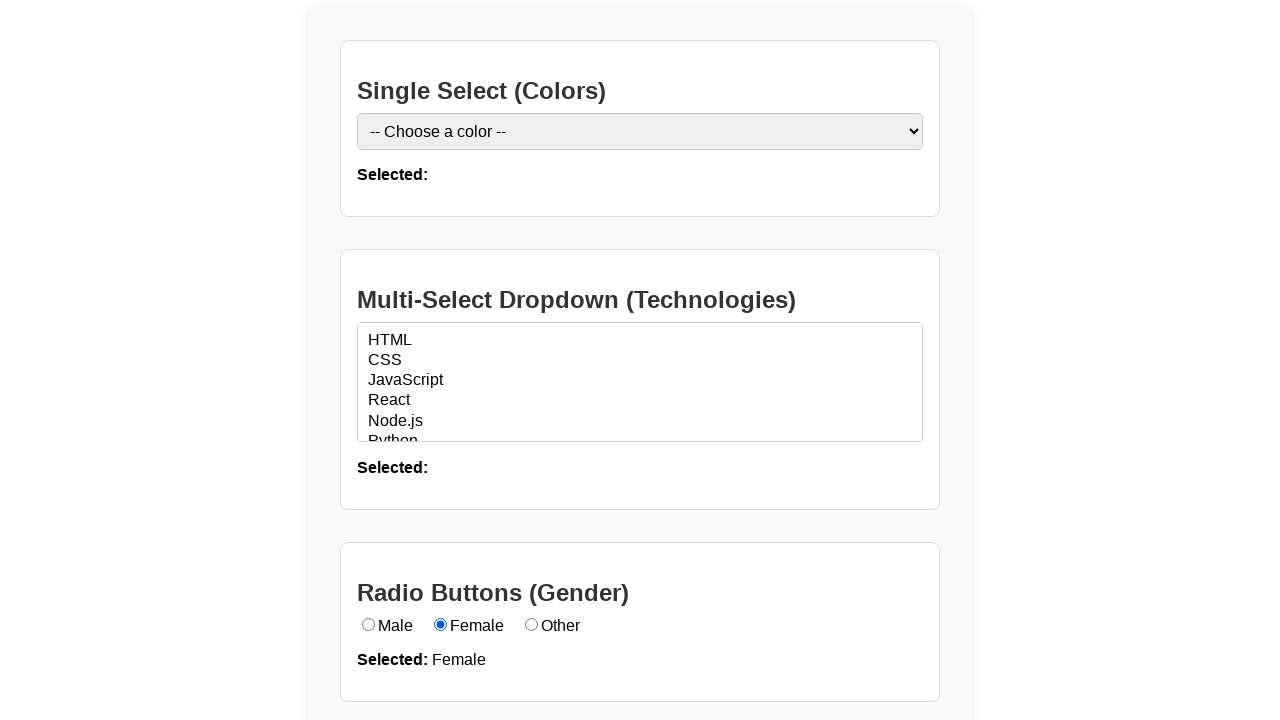

Verified Female radio button is selected
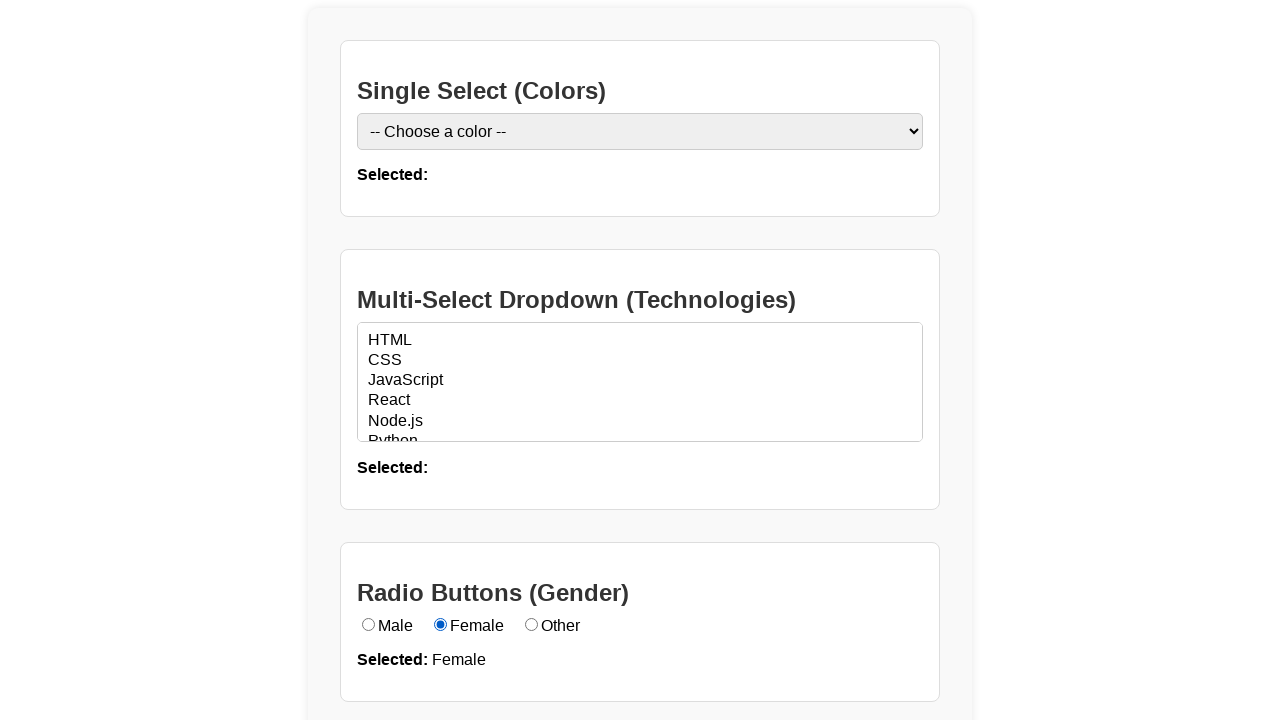

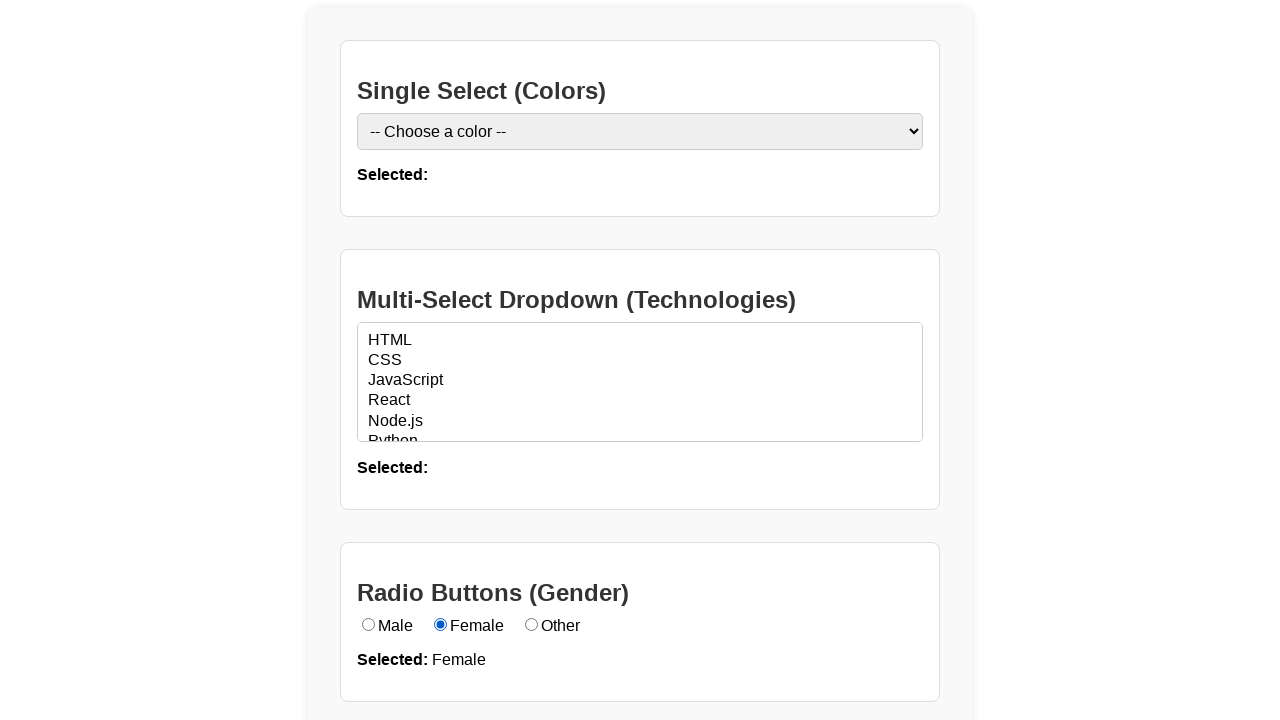